Tests alert confirmation dialog by accepting and dismissing it, verifying the result messages after each action

Starting URL: https://training-support.net/webelements/alerts

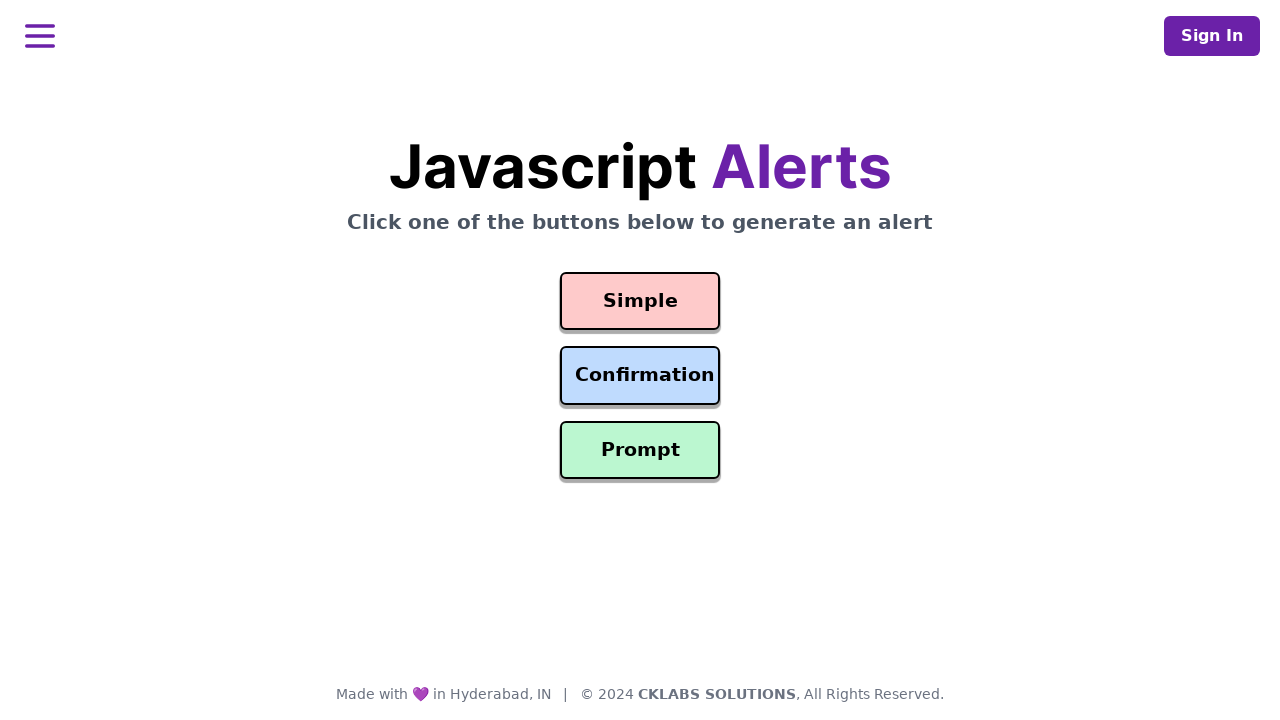

Clicked confirmation button to trigger alert at (640, 376) on #confirmation
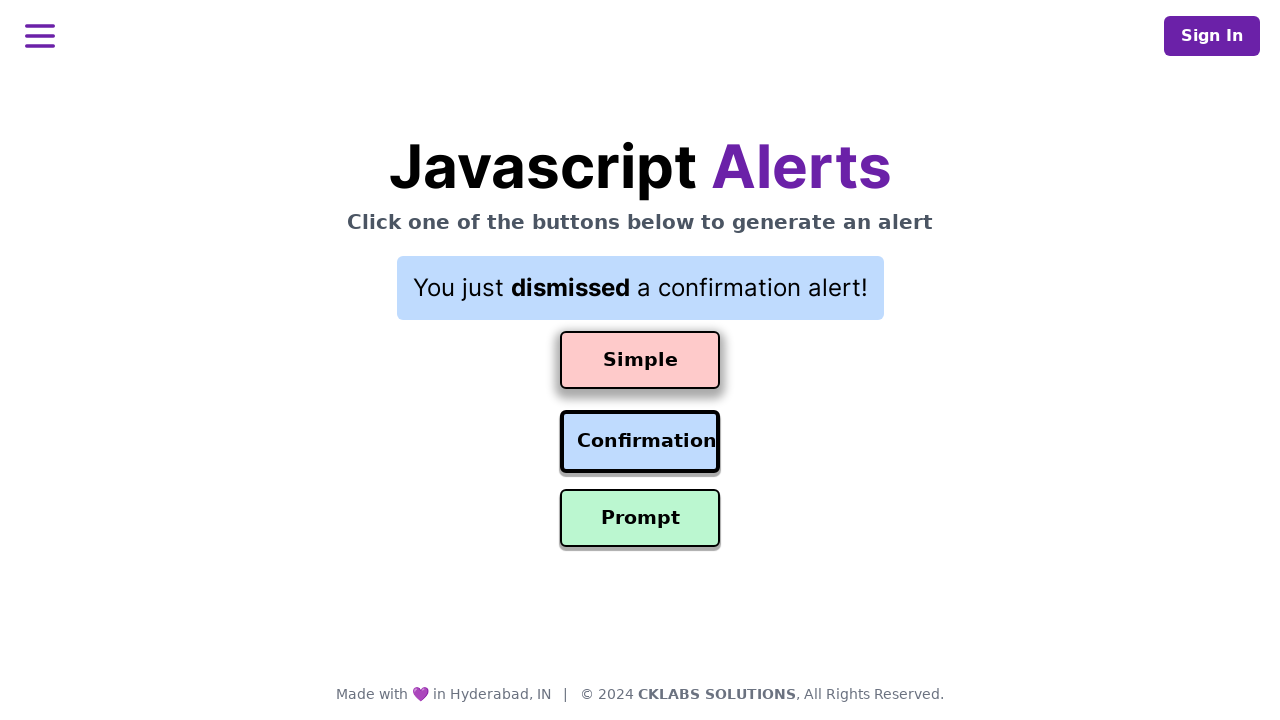

Set up dialog handler to accept alerts
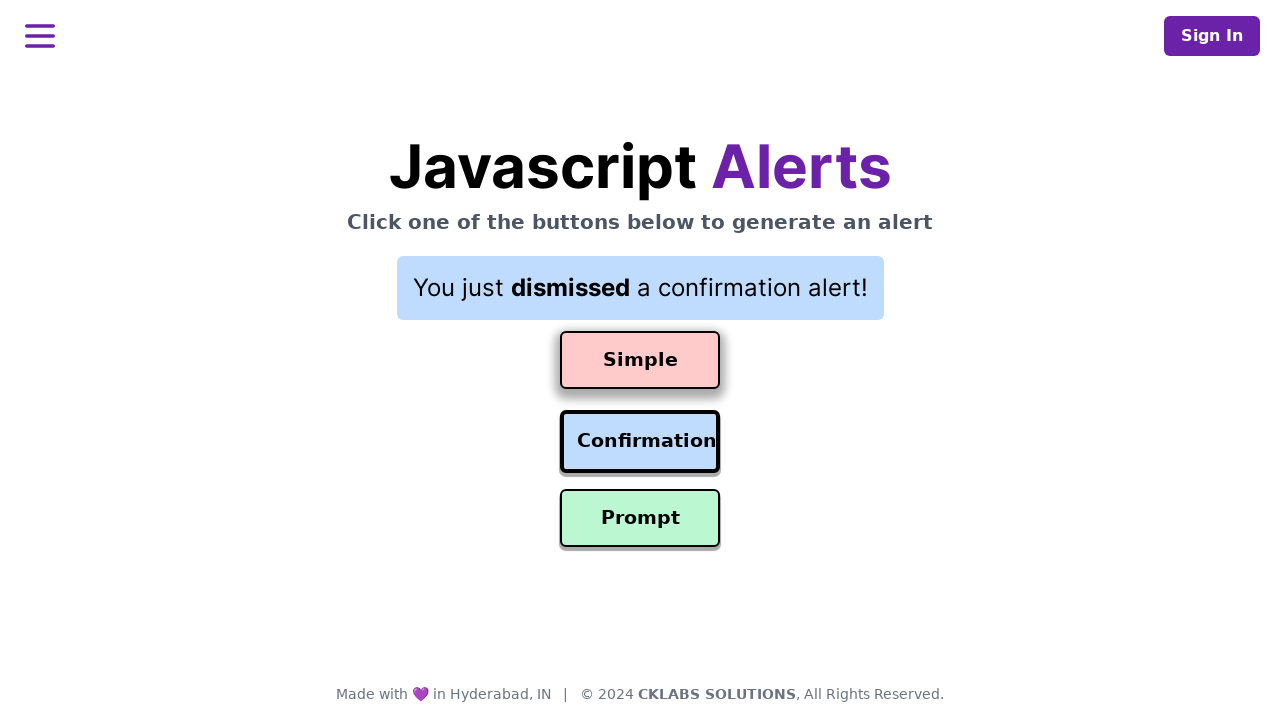

Re-triggered confirmation button to handle alert acceptance at (640, 442) on #confirmation
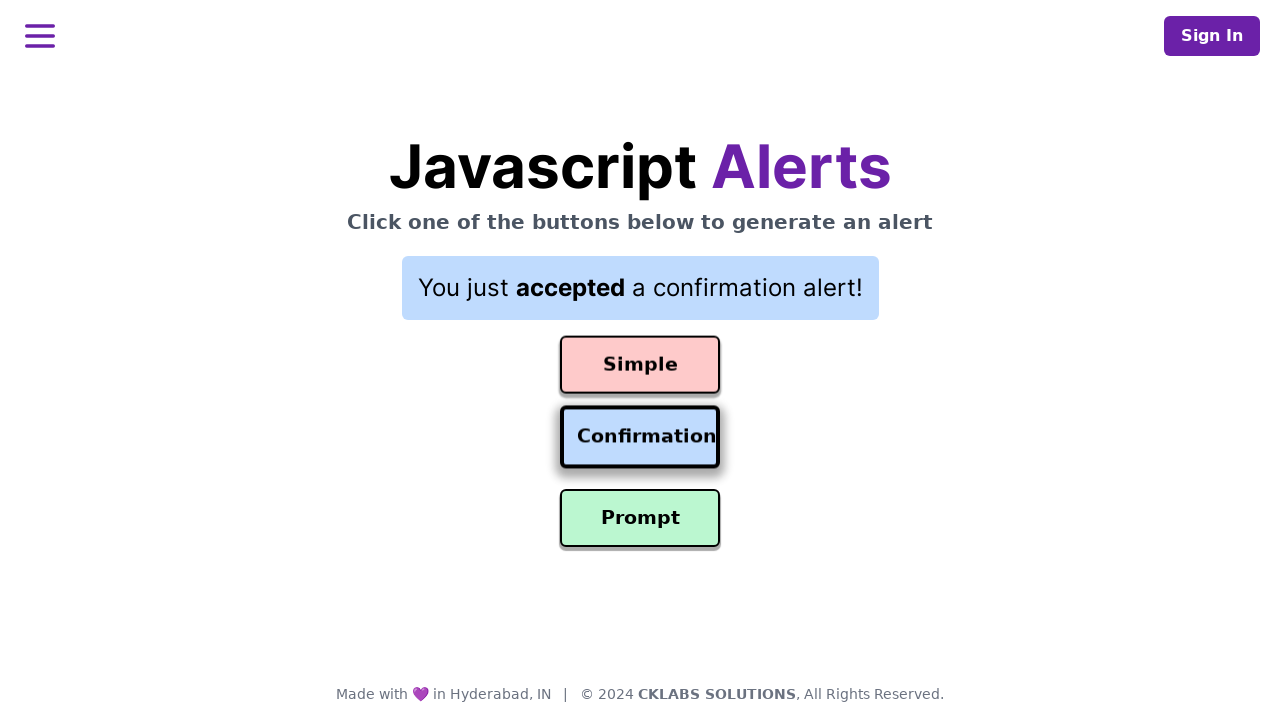

Retrieved result message after accepting alert
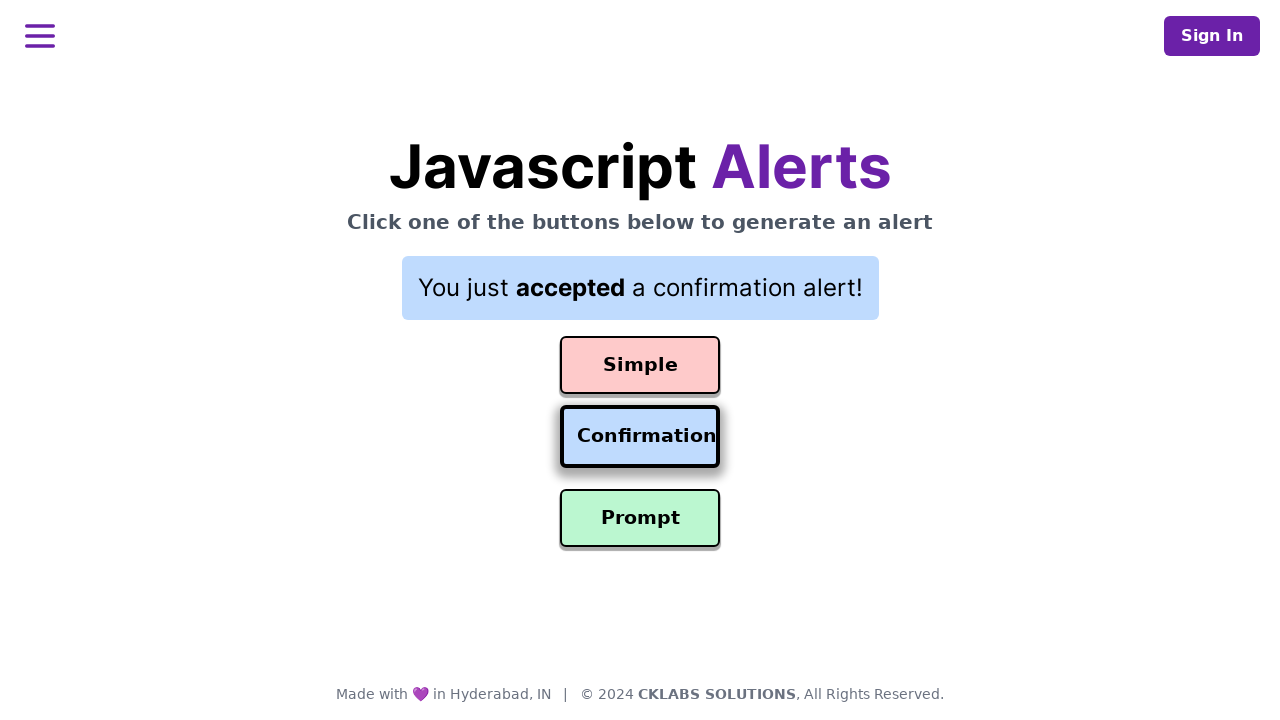

Clicked confirmation button again to trigger another alert at (640, 437) on #confirmation
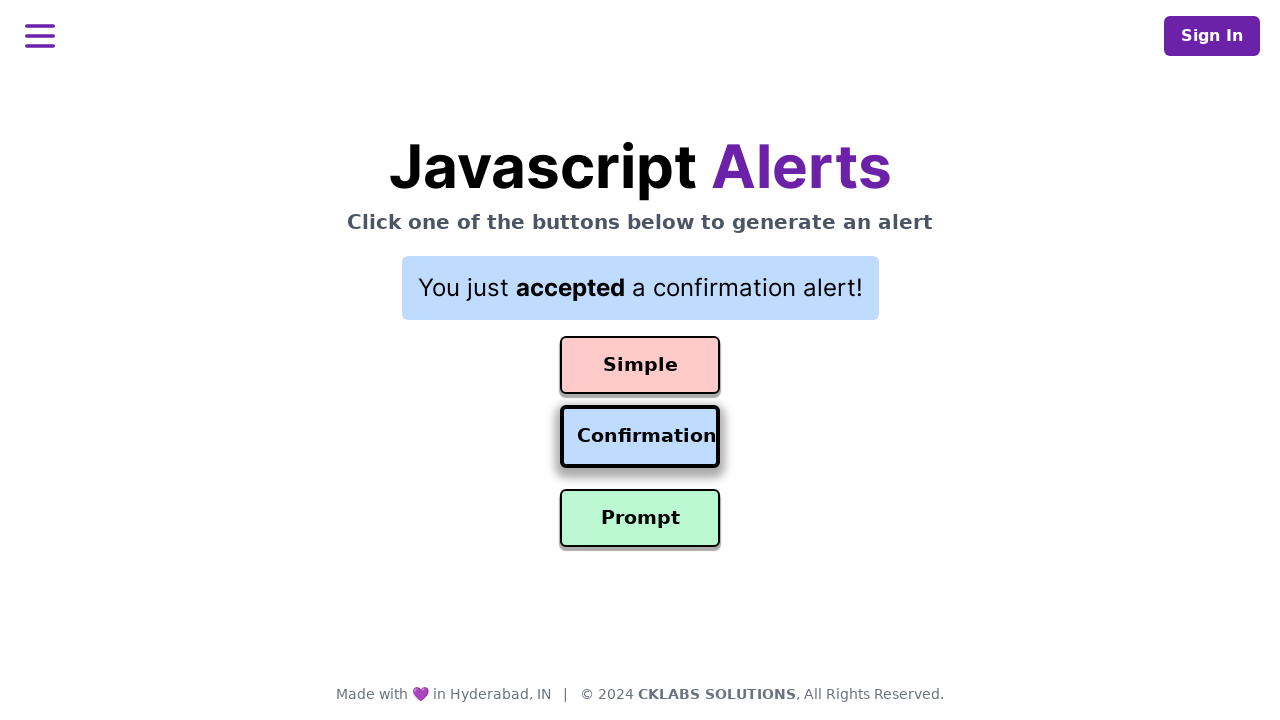

Set up dialog handler to dismiss alerts
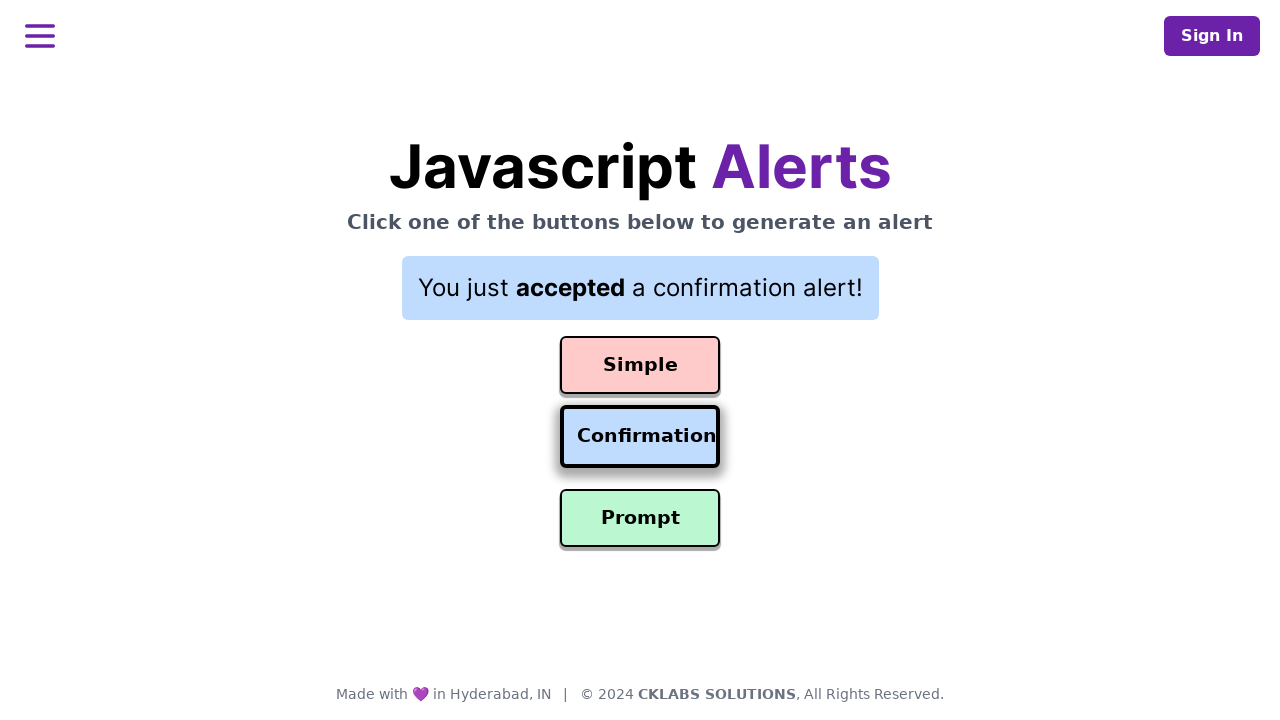

Re-triggered confirmation button to handle alert dismissal at (640, 437) on #confirmation
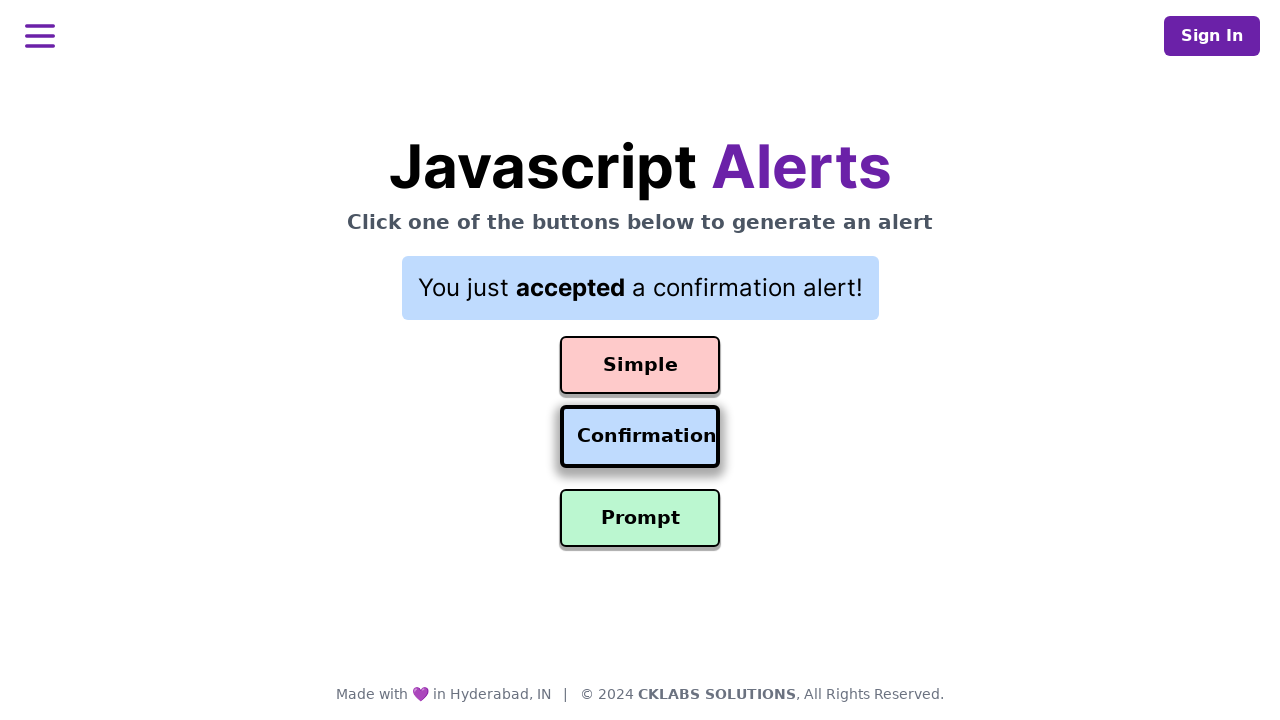

Retrieved result message after dismissing alert
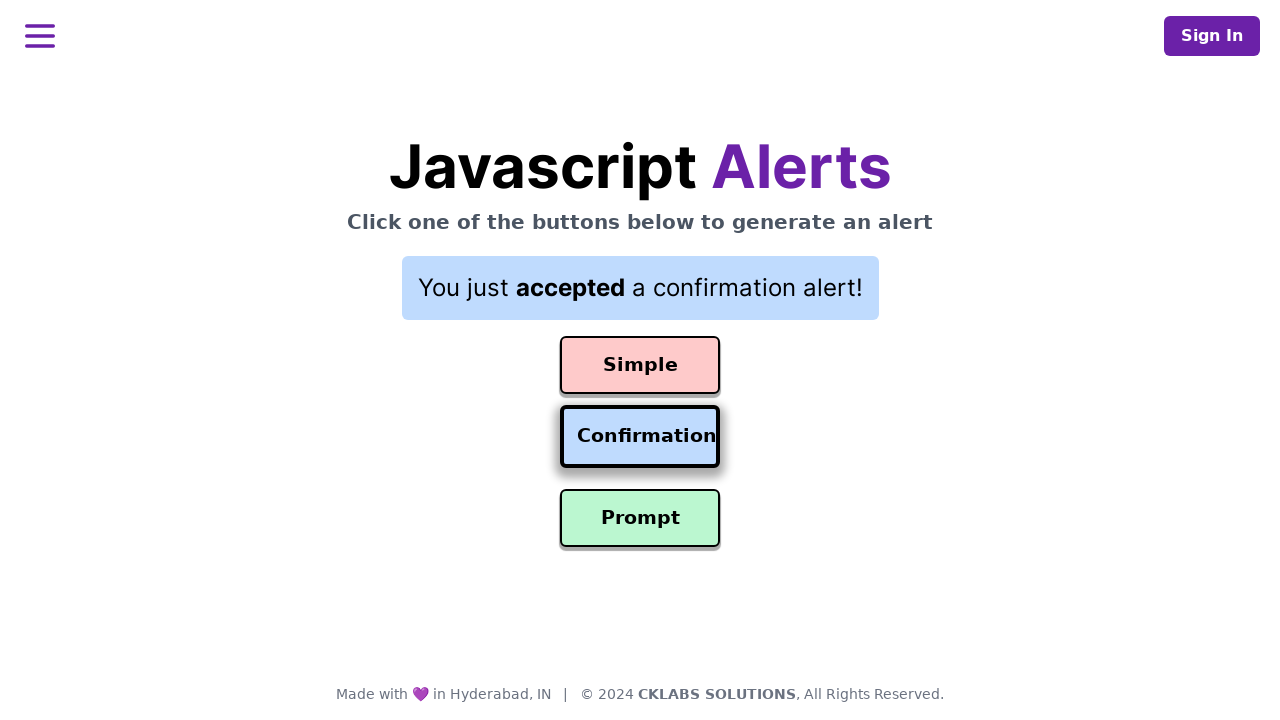

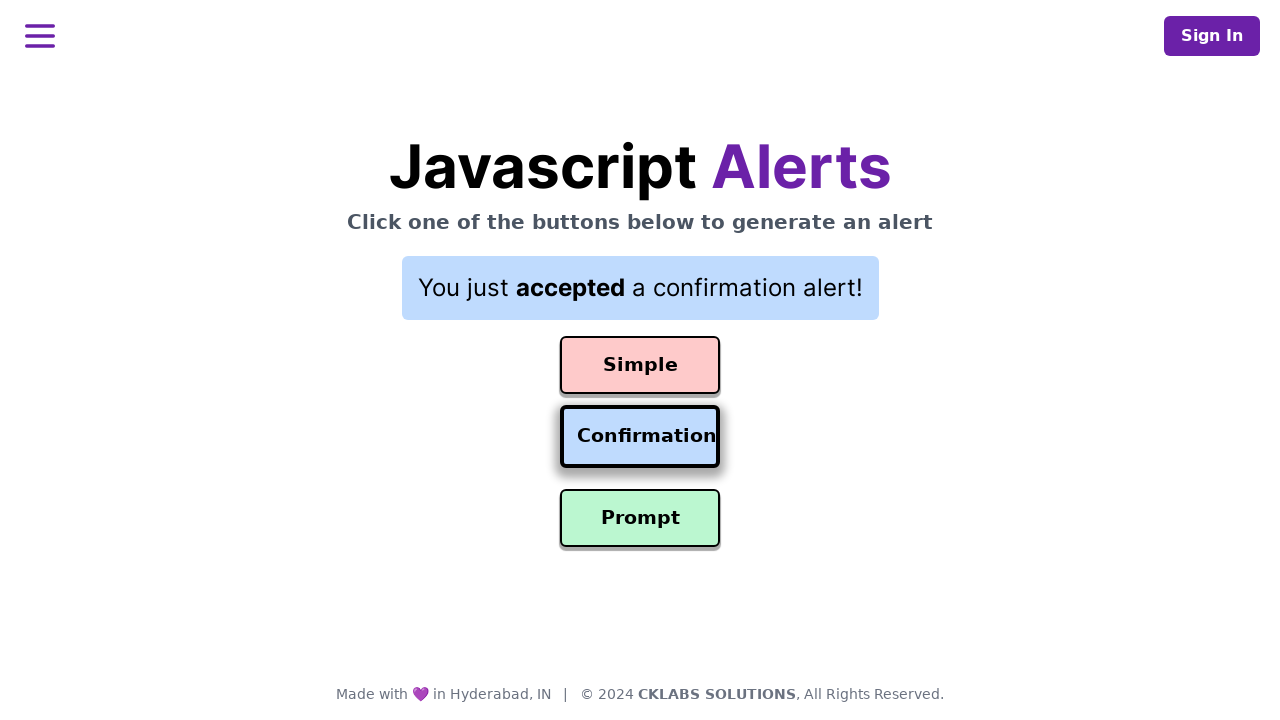